Tests JavaScript prompt dialog by clicking a button to trigger it, entering text into the prompt, accepting it, and verifying the entered text appears in the result

Starting URL: http://theinternet.przyklady.javastart.pl/javascript_alerts

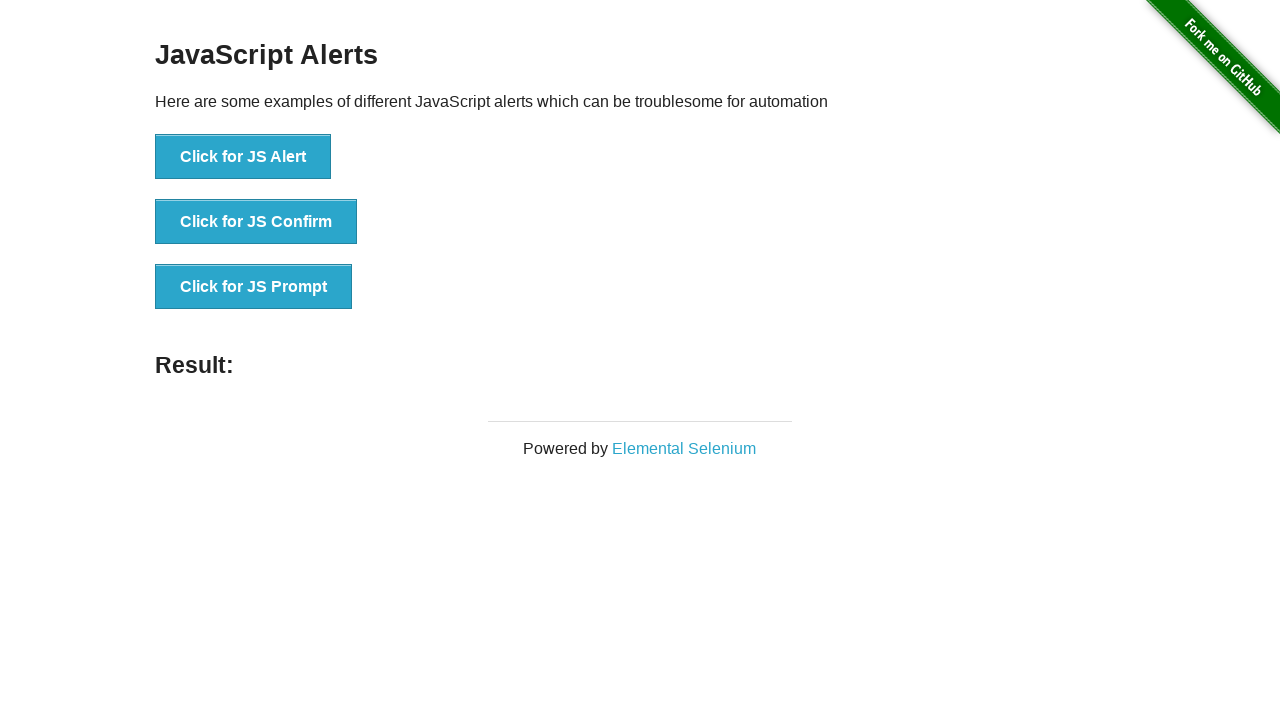

Set up dialog handler to accept prompt with text 'Selenium is cool'
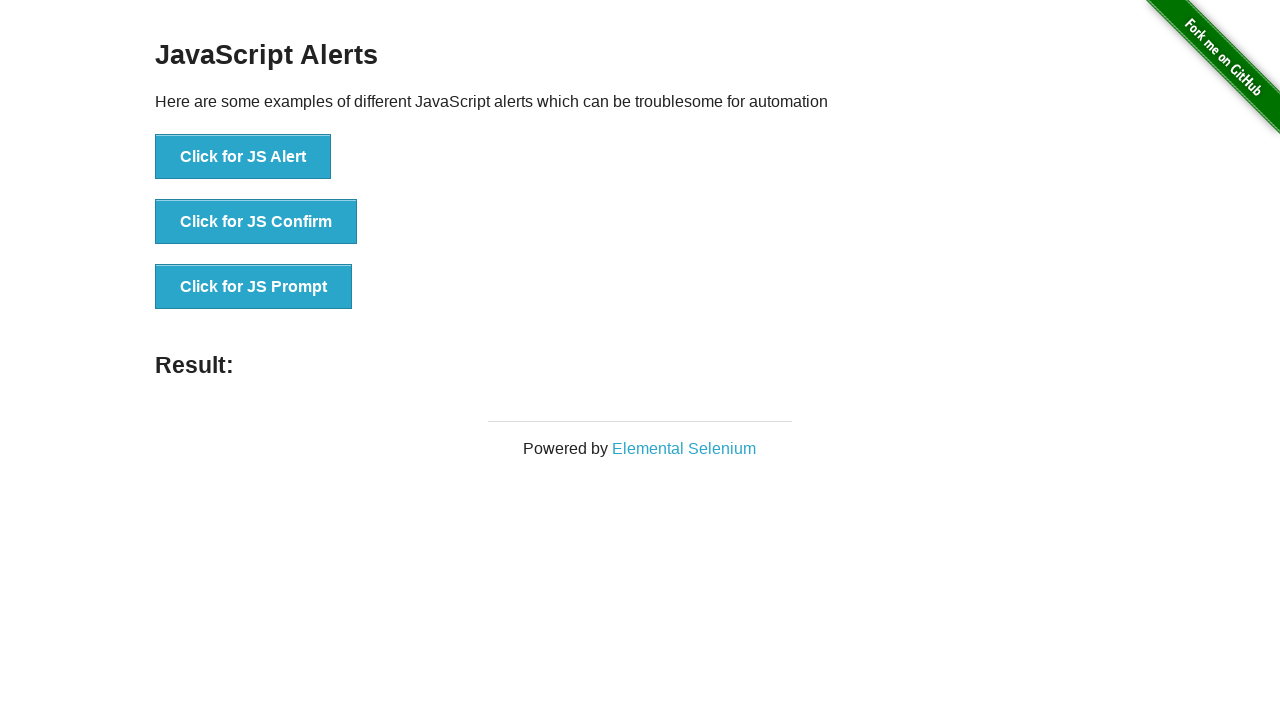

Clicked JS Prompt button to trigger prompt dialog at (254, 287) on button[onclick='jsPrompt()']
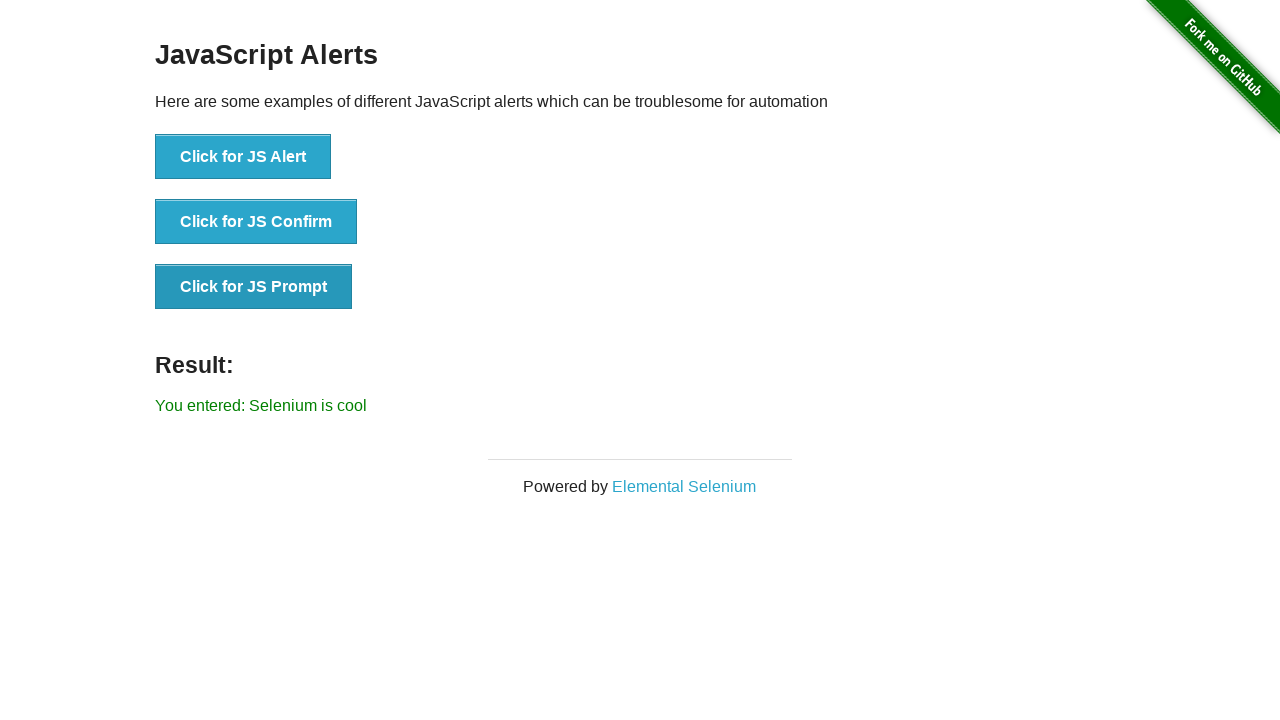

Result element loaded with prompt response
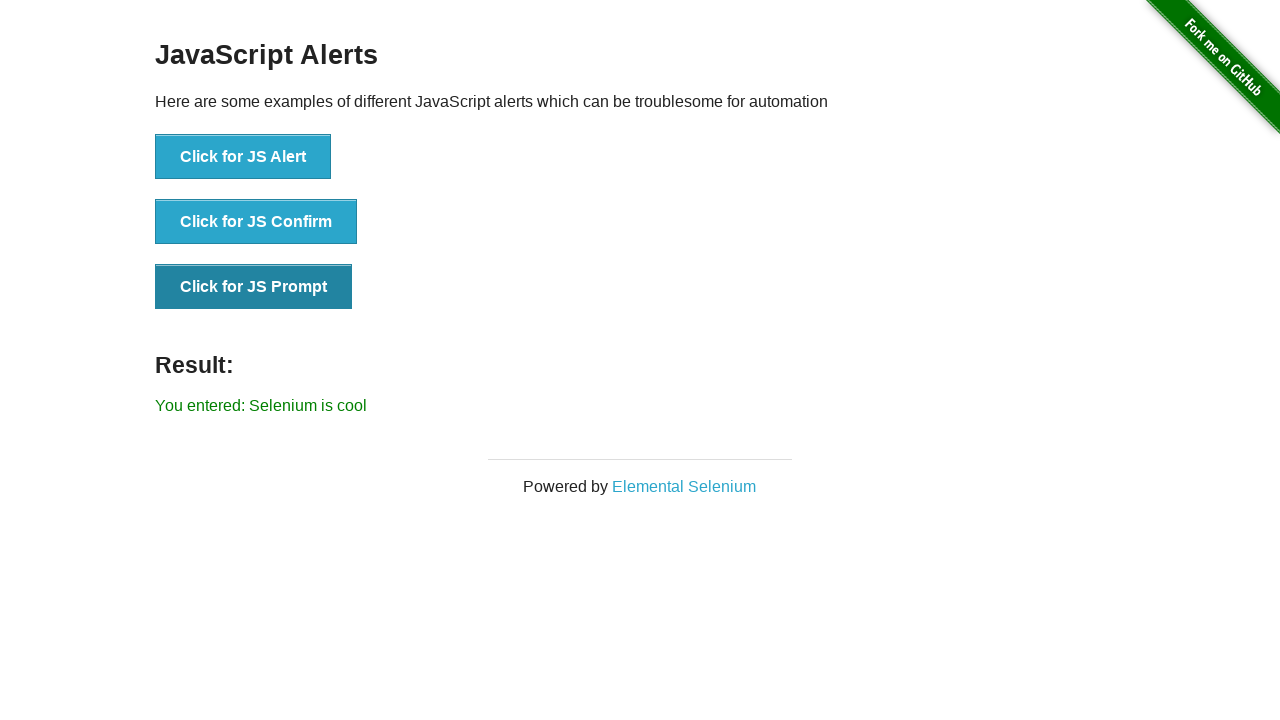

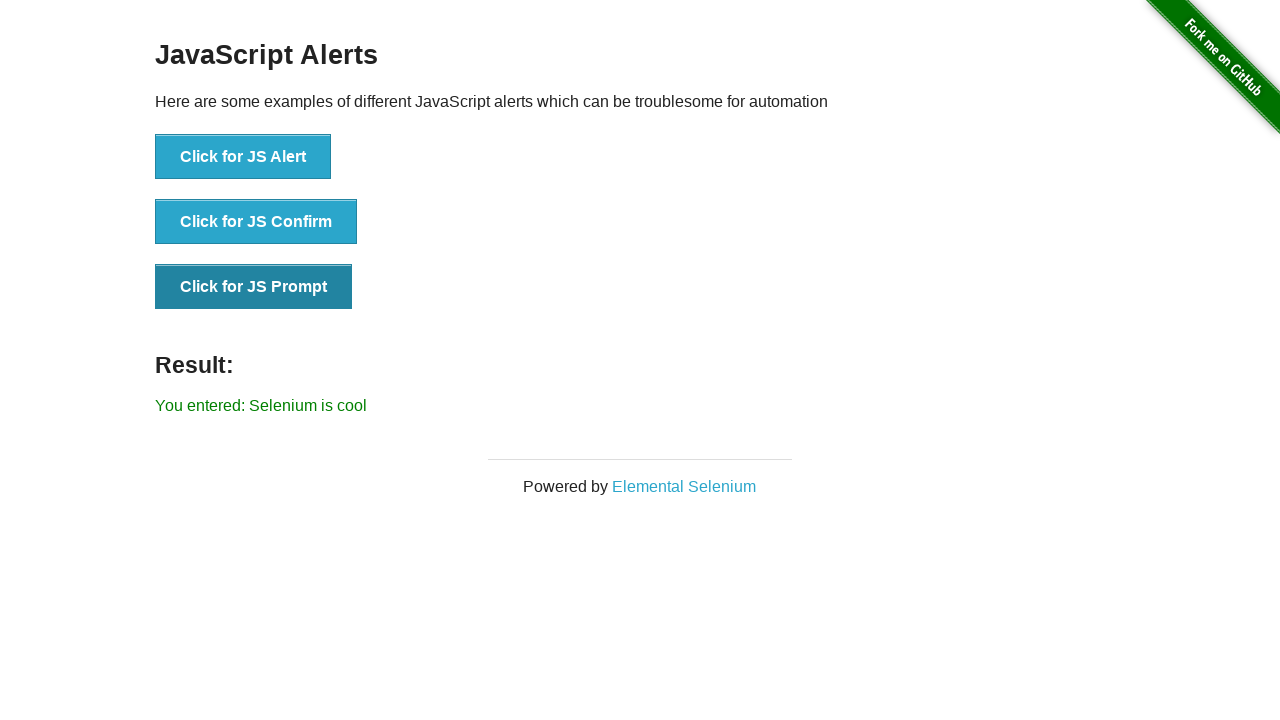